Tests basic browser navigation by visiting multiple websites (GitHub, Google Translate, YouTube) and using navigation methods like refresh, back, and forward.

Starting URL: https://github.com/

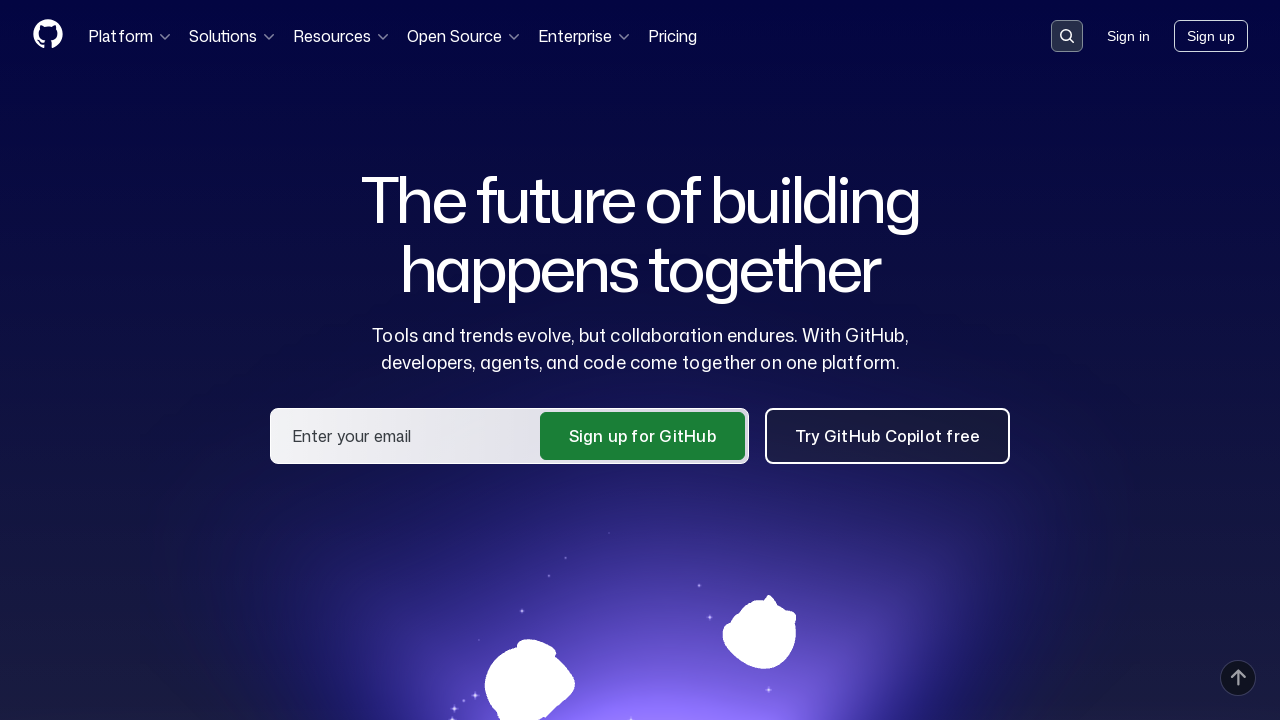

Navigated to Google Translate
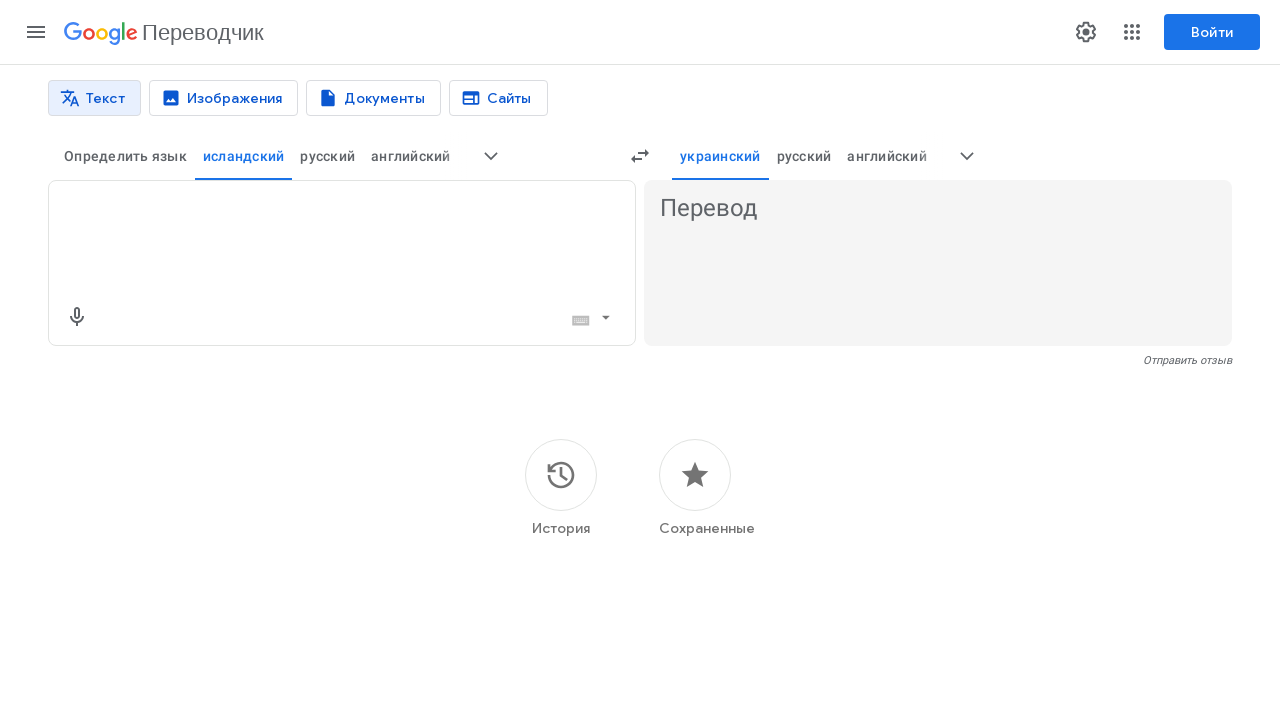

Navigated to YouTube
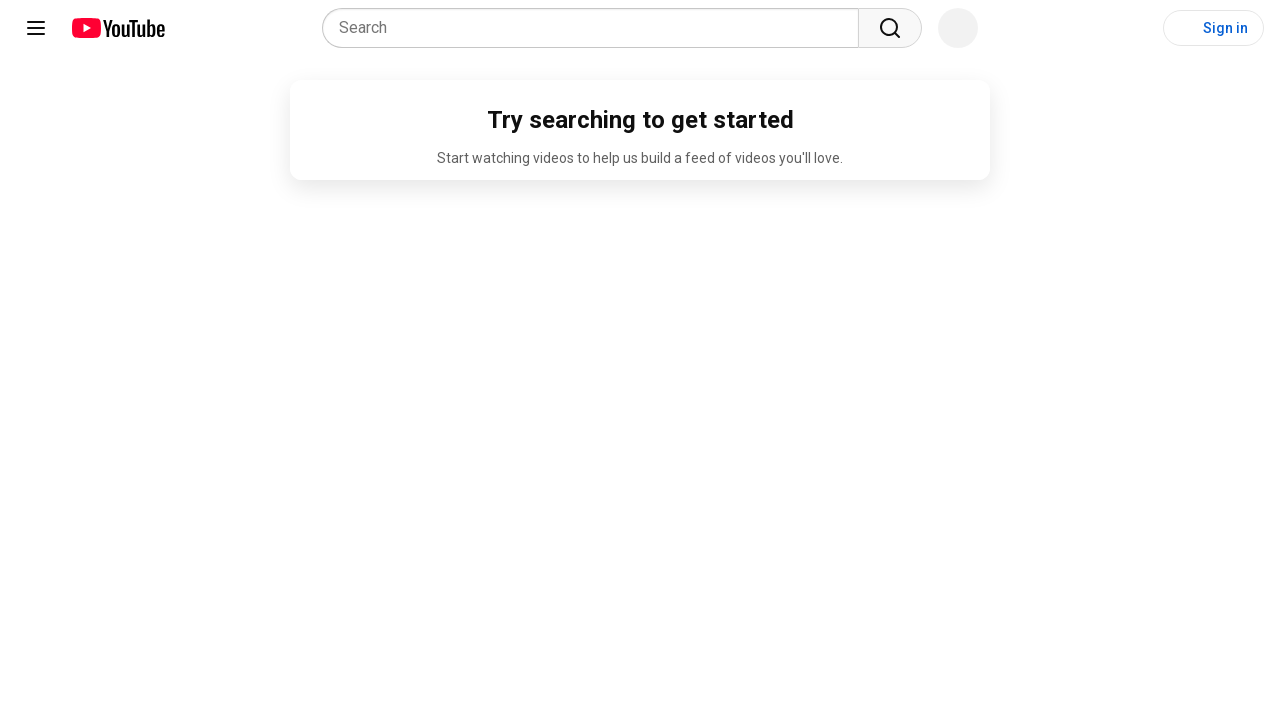

Navigated to GitHub
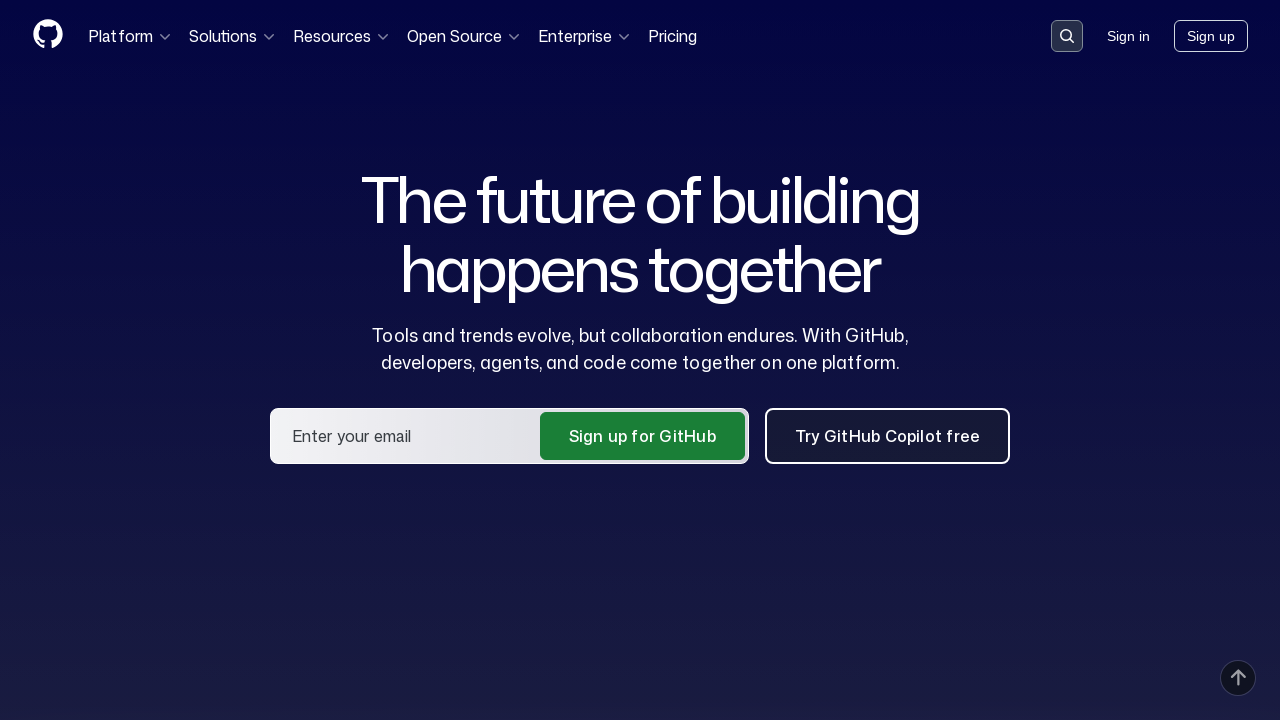

Refreshed the GitHub page
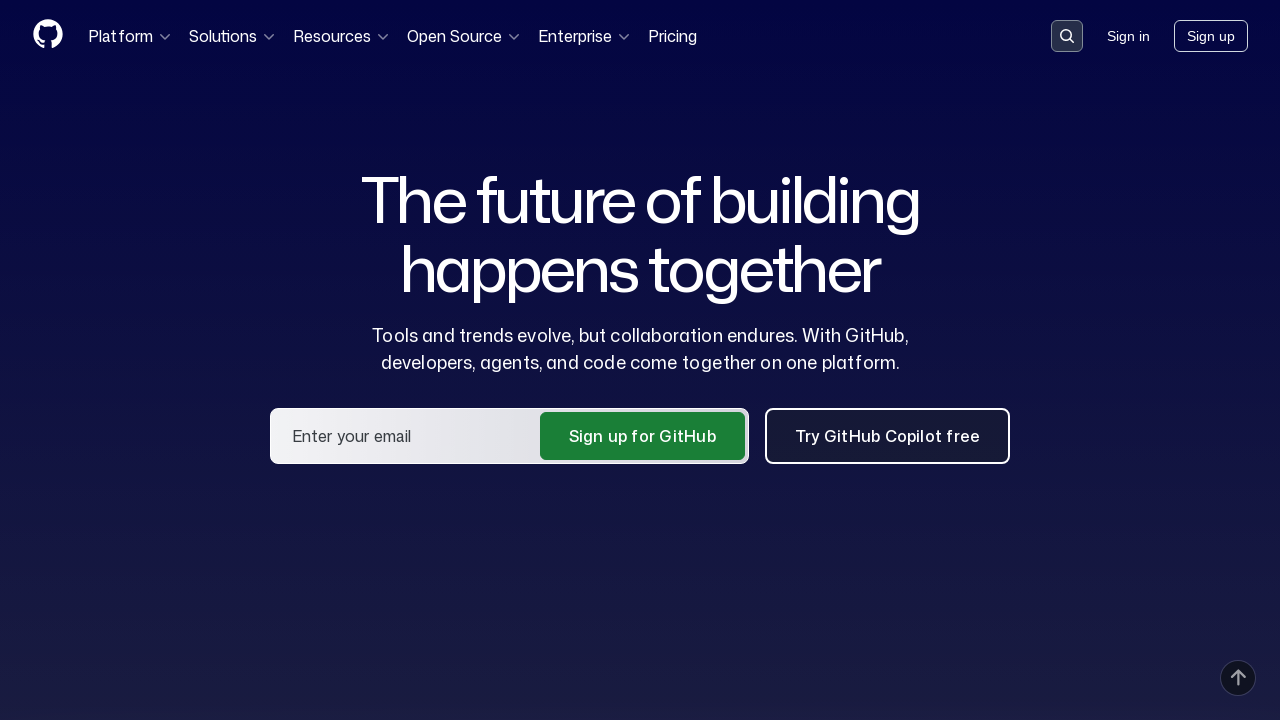

Navigated to Google Translate again
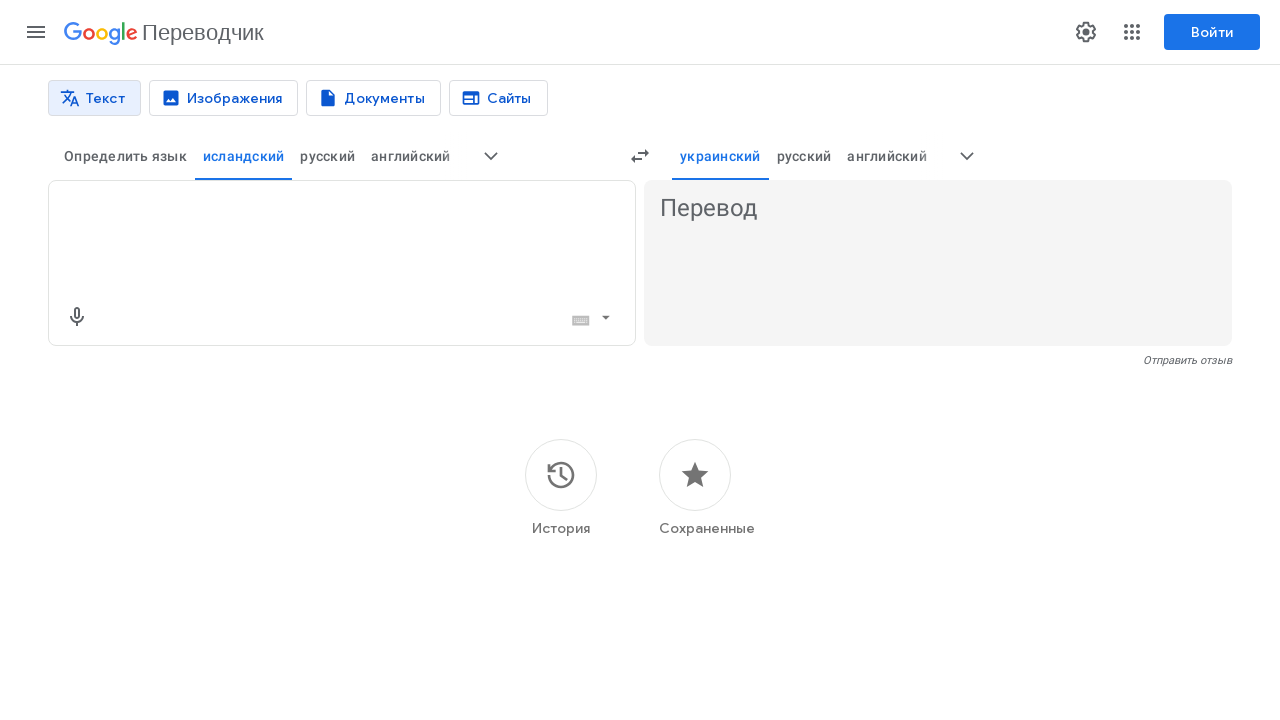

Navigated back to GitHub
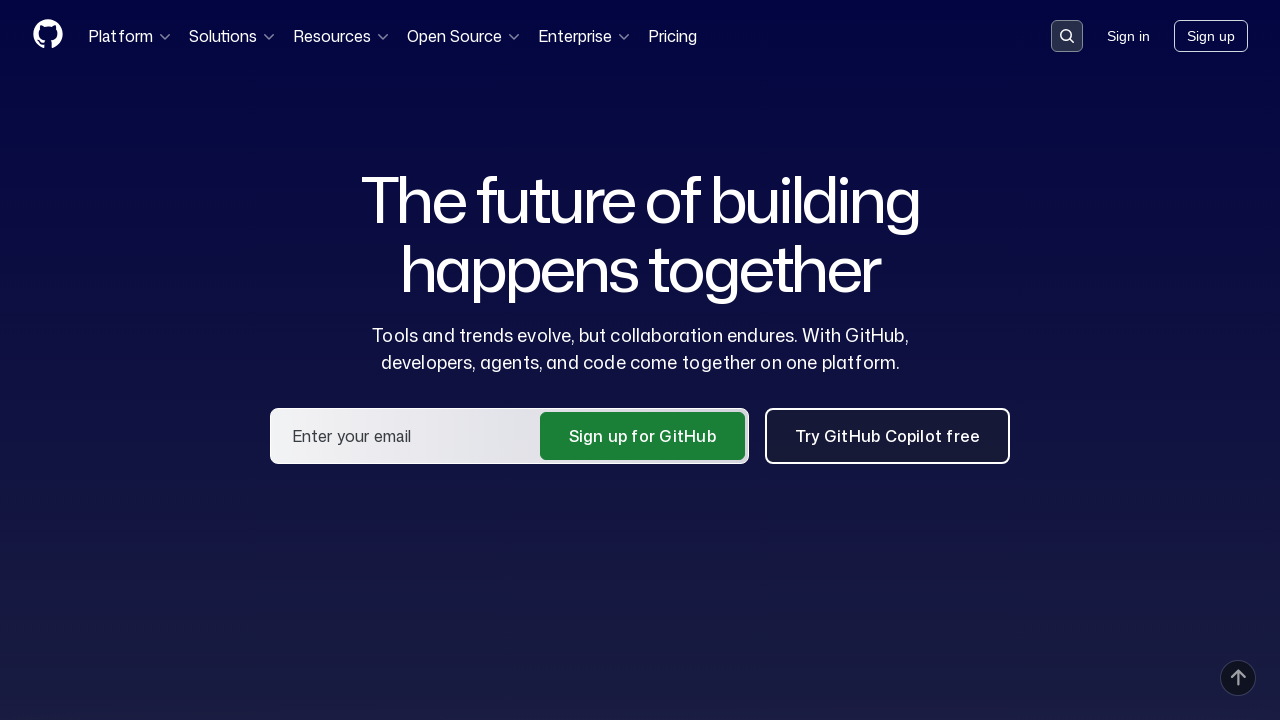

Navigated forward to Google Translate
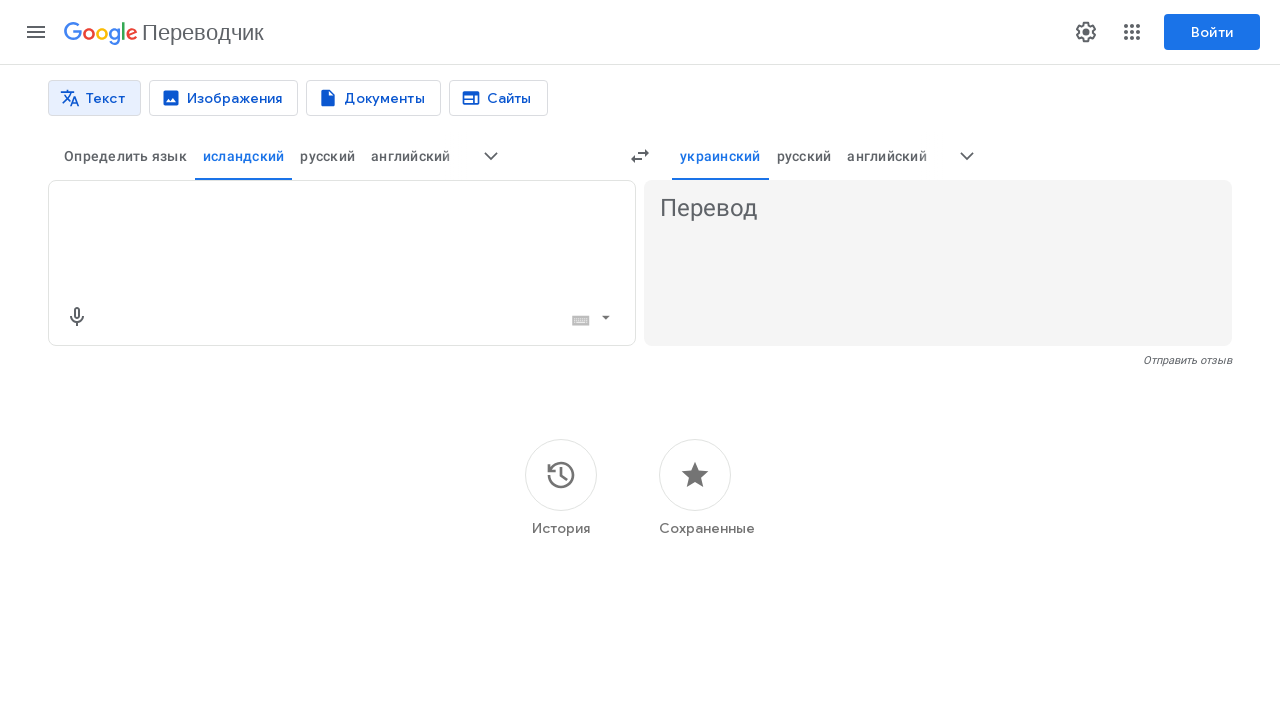

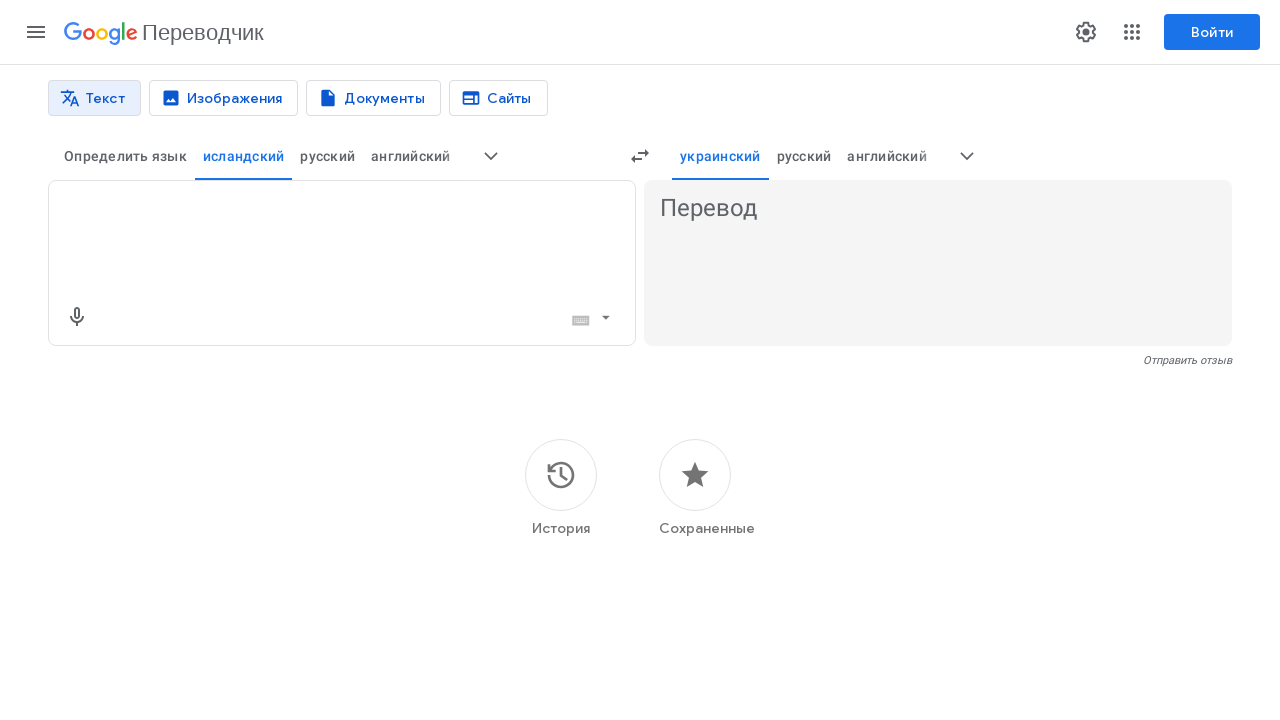